Tests a registration form by filling out all required fields (name, username, email, password, phone, gender, date of birth, department, job title, programming language) and submitting, then verifying the success message is displayed.

Starting URL: https://practice.cydeo.com/registration_form

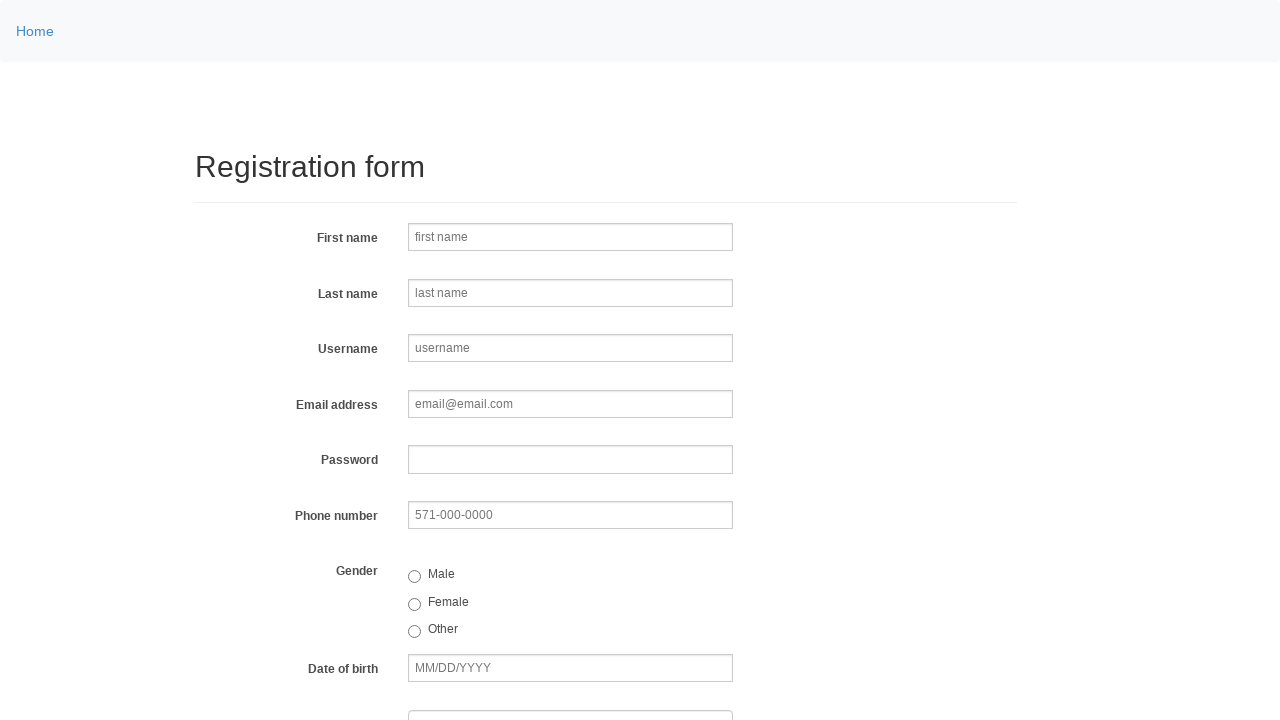

Filled first name field with 'Marcus' on input[name='firstname']
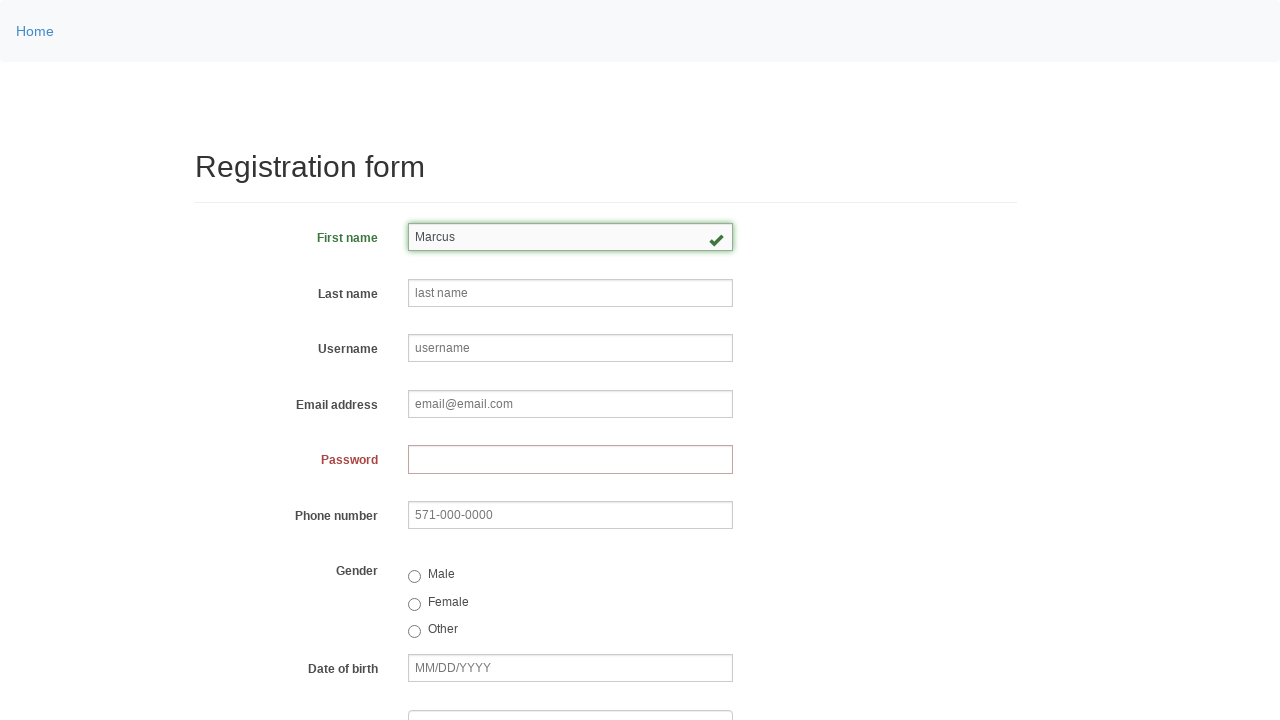

Filled last name field with 'Thompson' on input[name='lastname']
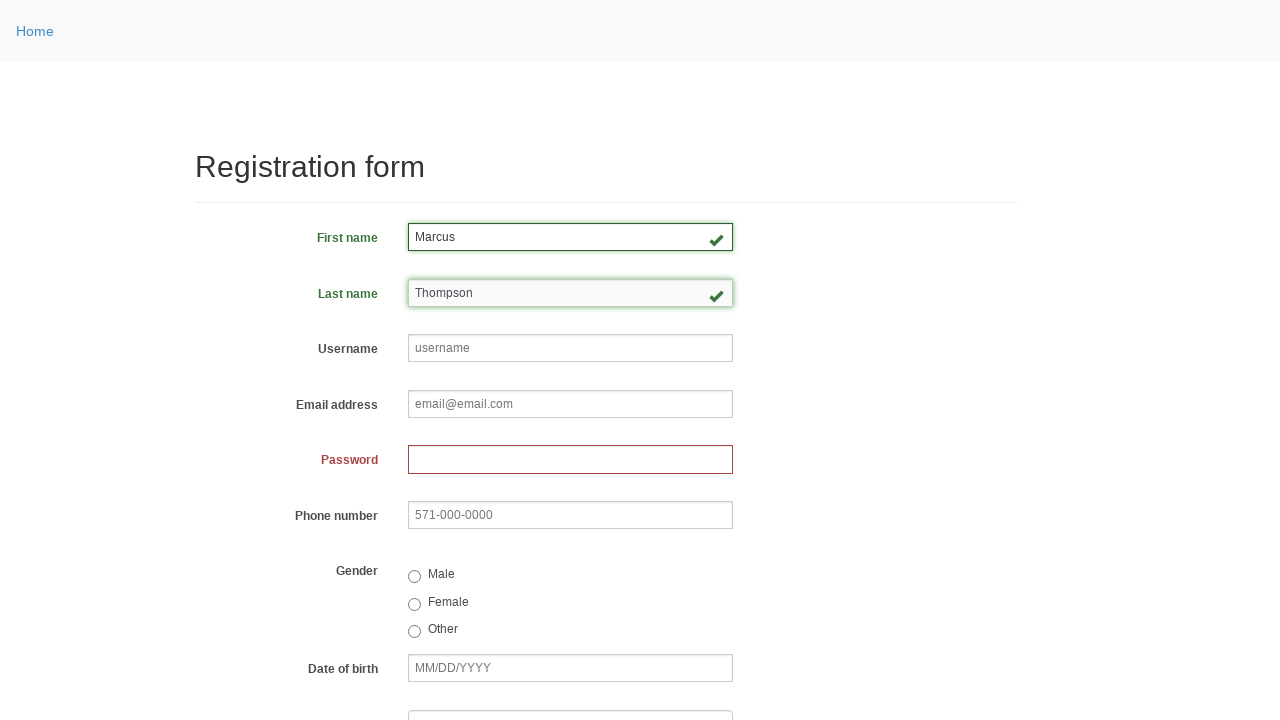

Filled username field with 'mthompson789' on input[name='username']
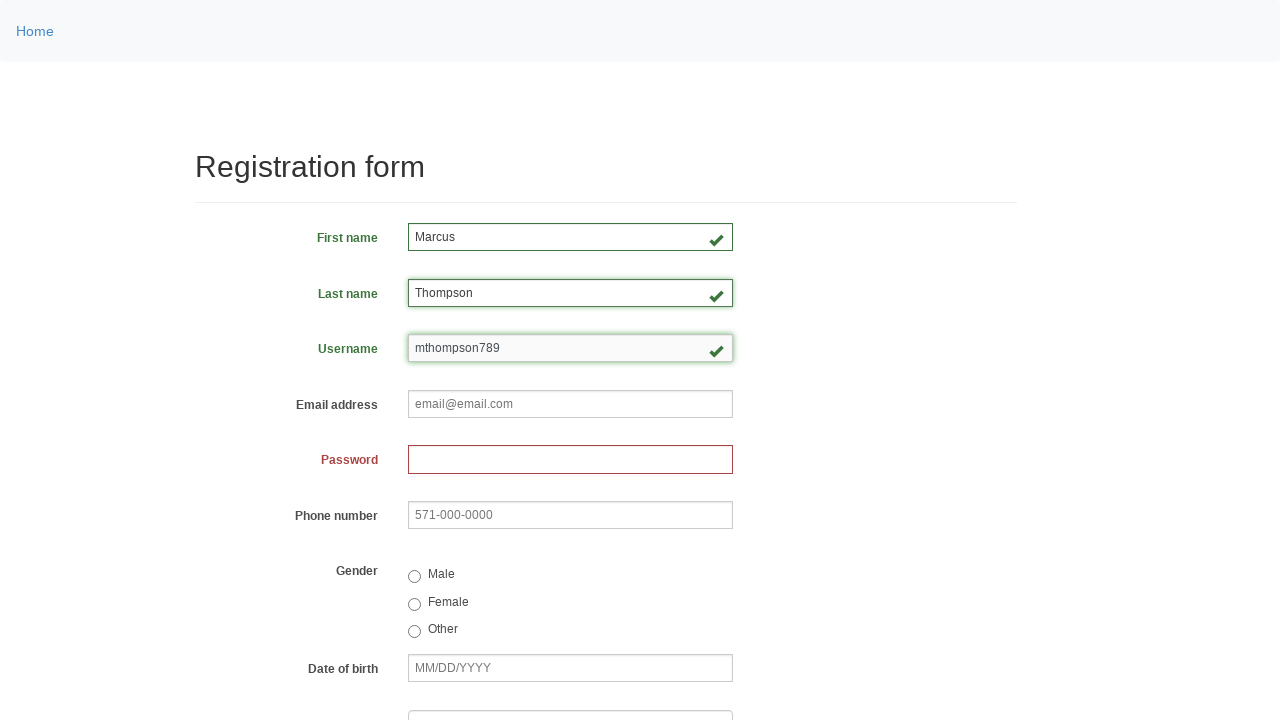

Filled email field with 'marcus.thompson@testmail.com' on input[name='email']
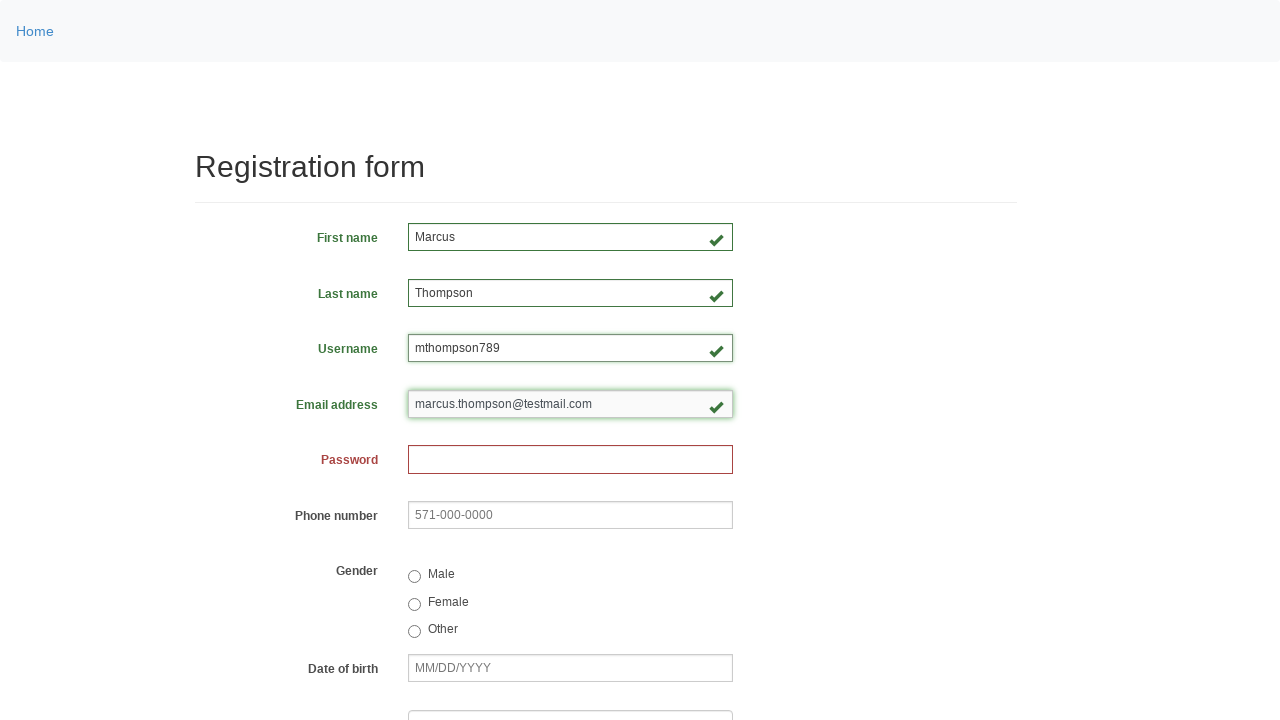

Filled password field with 'SecurePass456!' on input[name='password']
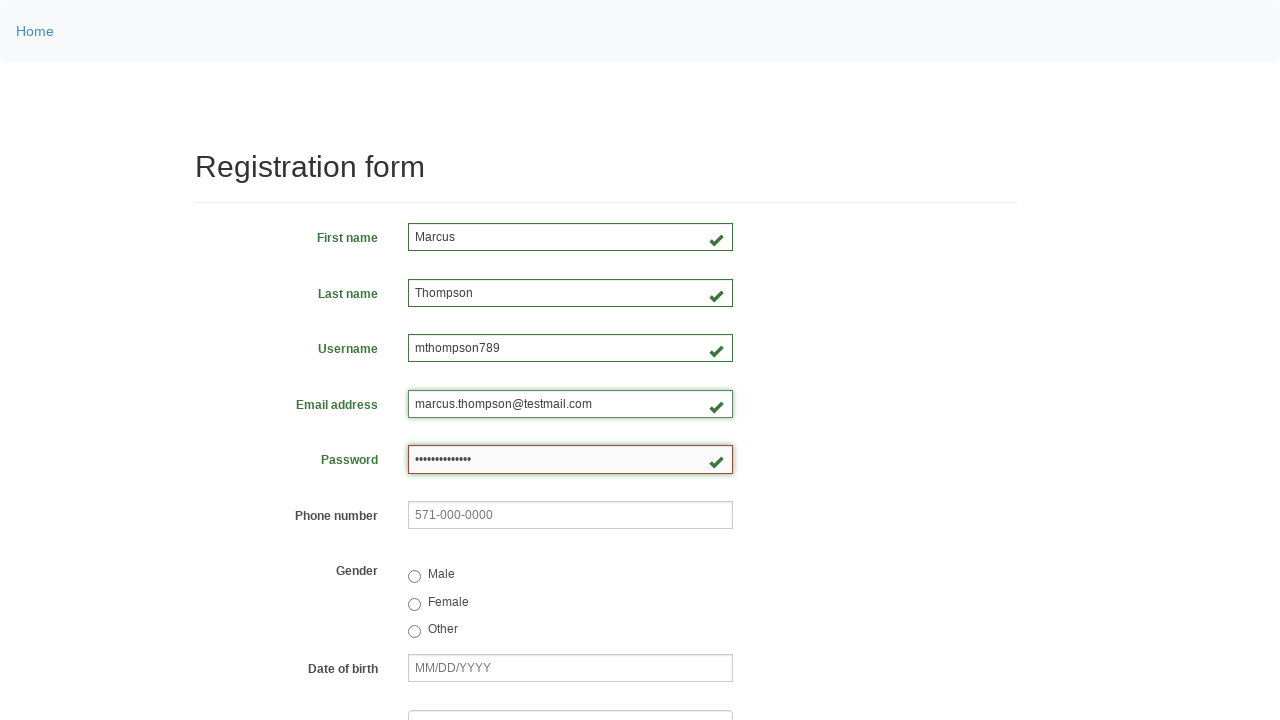

Filled phone number field with '571-234-9876' on input[name='phone']
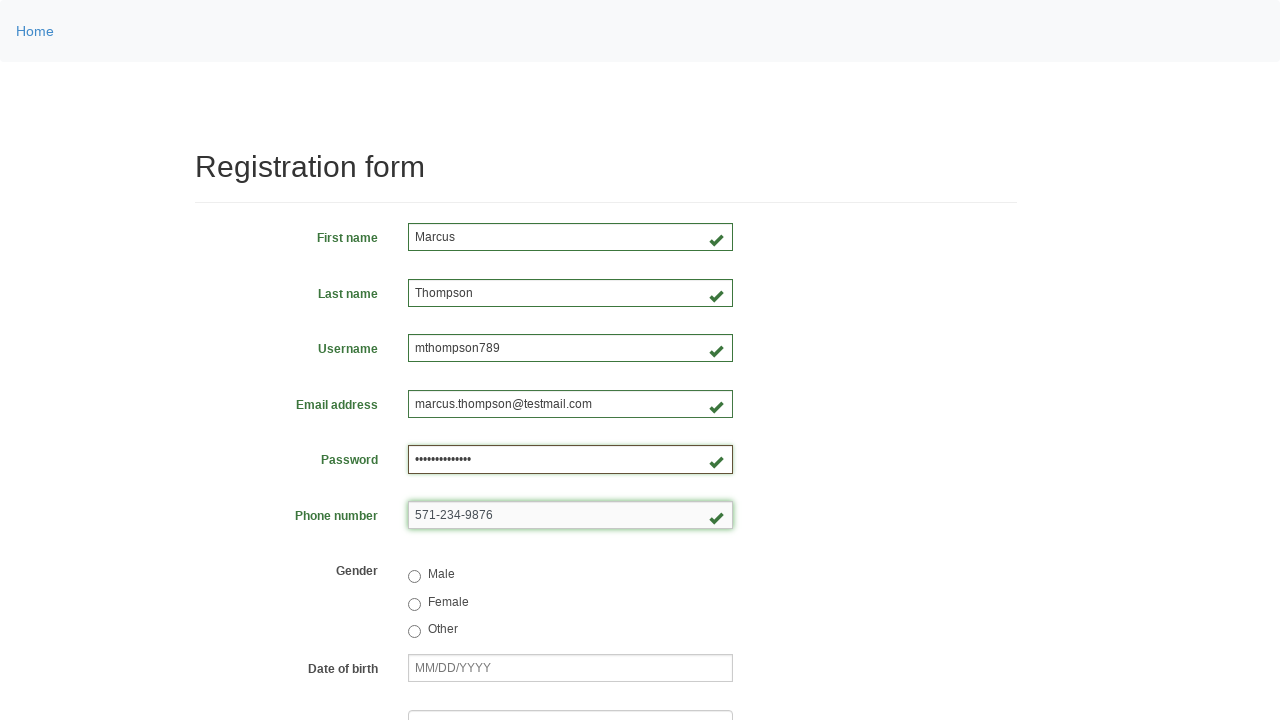

Selected female gender radio button at (414, 604) on input[value='female']
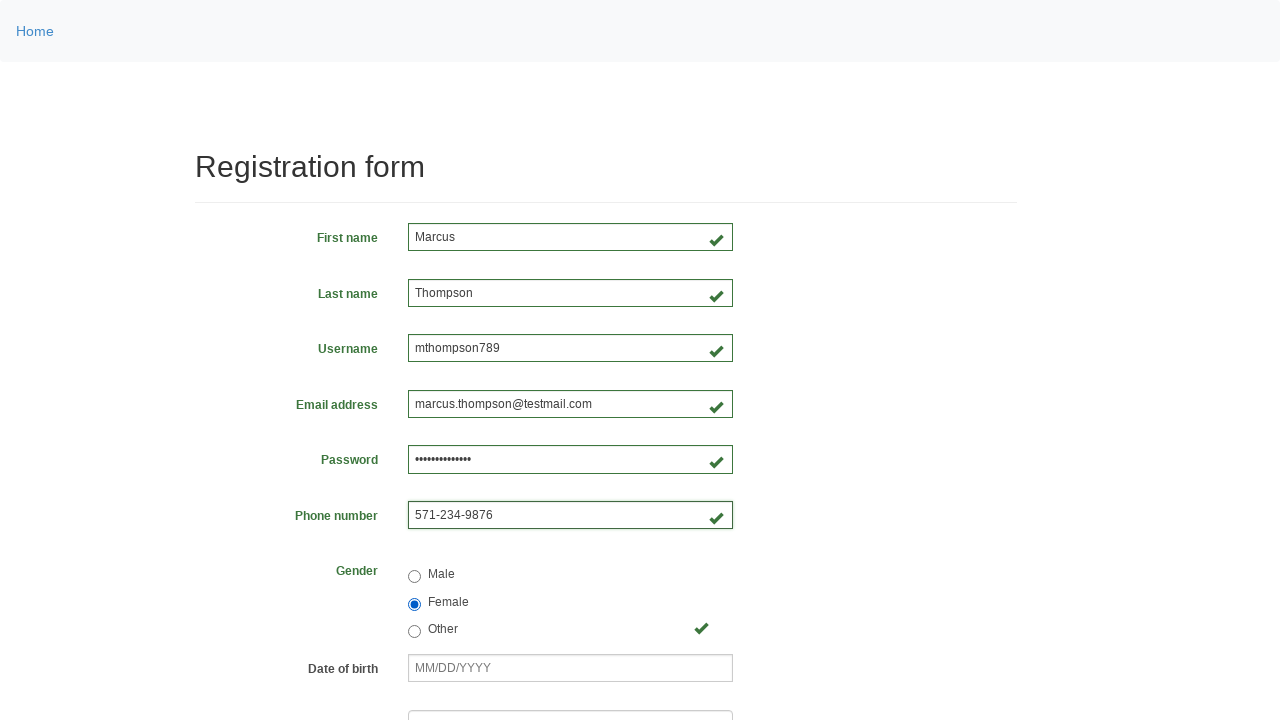

Filled date of birth field with '12/12/2003' on input[name='birthday']
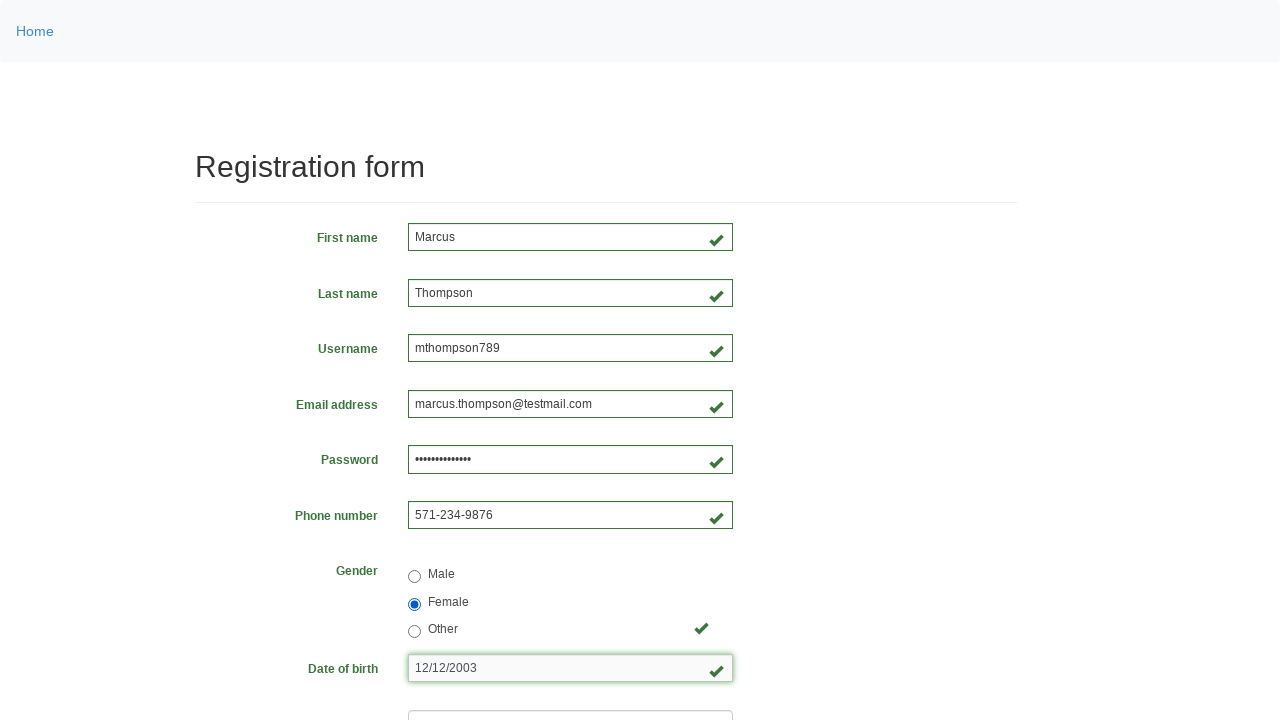

Selected 'Department of Engineering' from department dropdown on select[name='department']
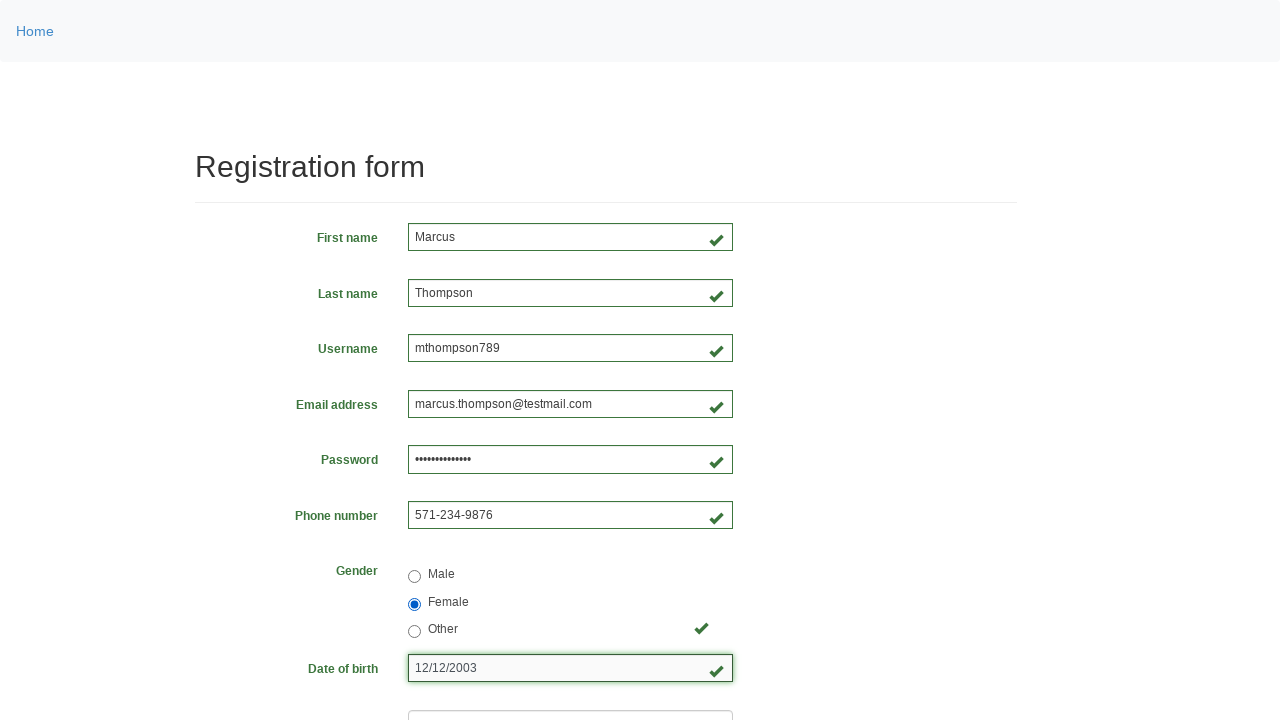

Selected 'Developer' from job title dropdown on select[name='job_title']
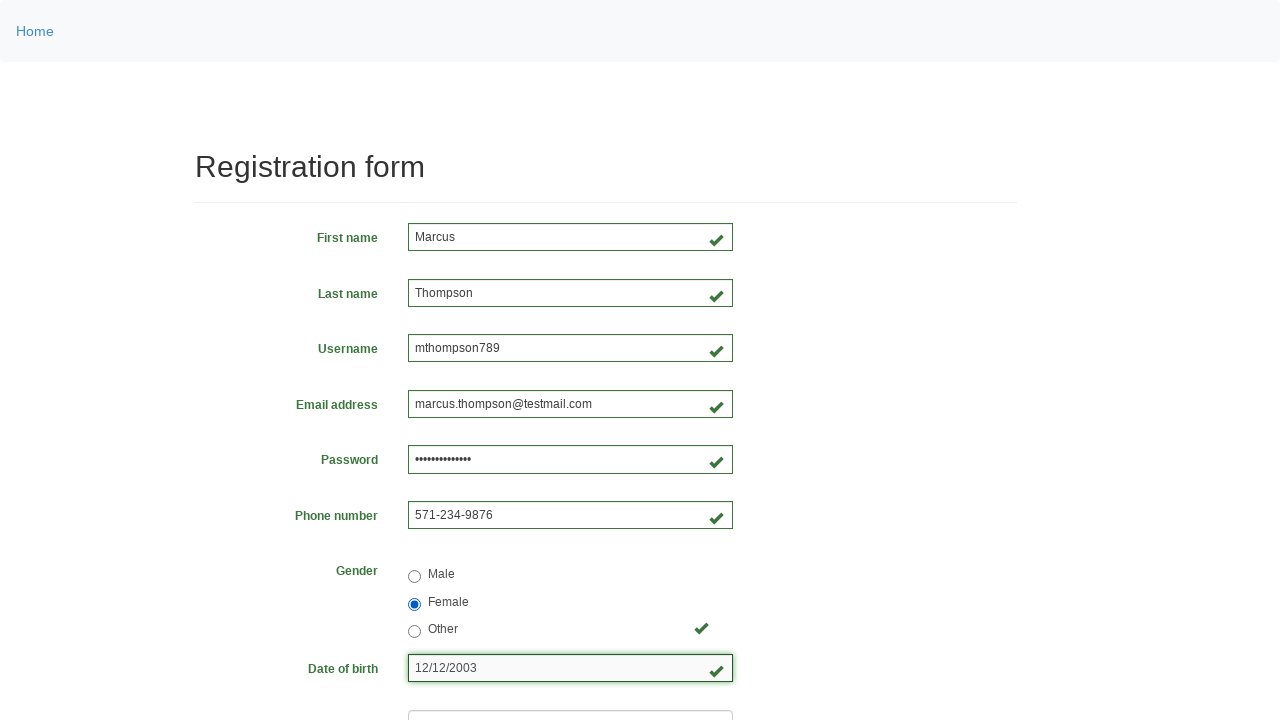

Selected JavaScript programming language checkbox at (520, 468) on input[value='javascript']
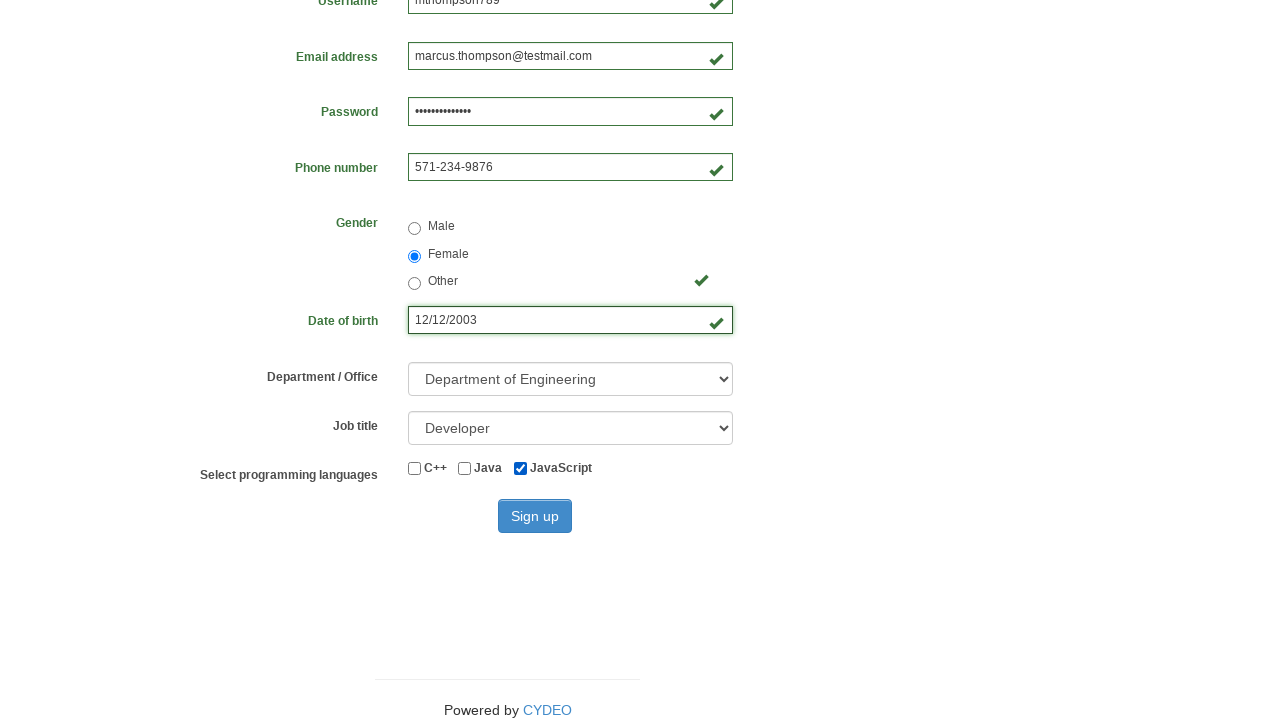

Clicked sign up button at (535, 516) on button#wooden_spoon
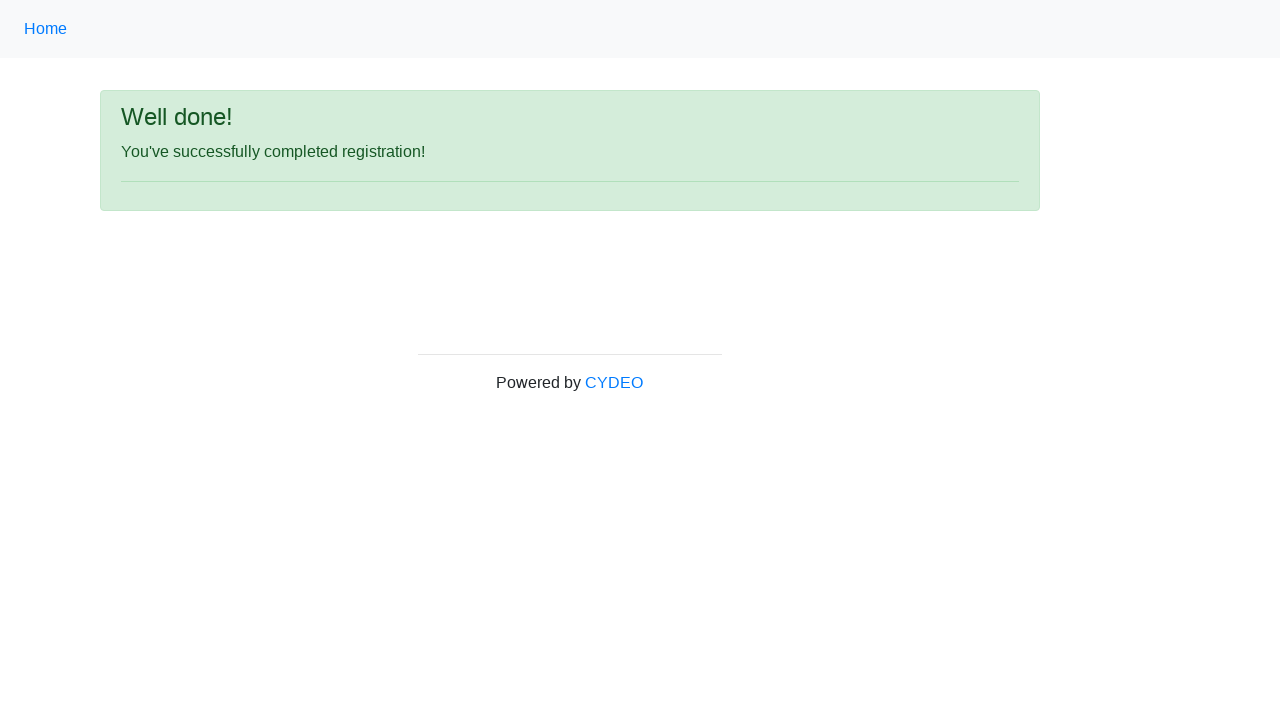

Success message paragraph element loaded
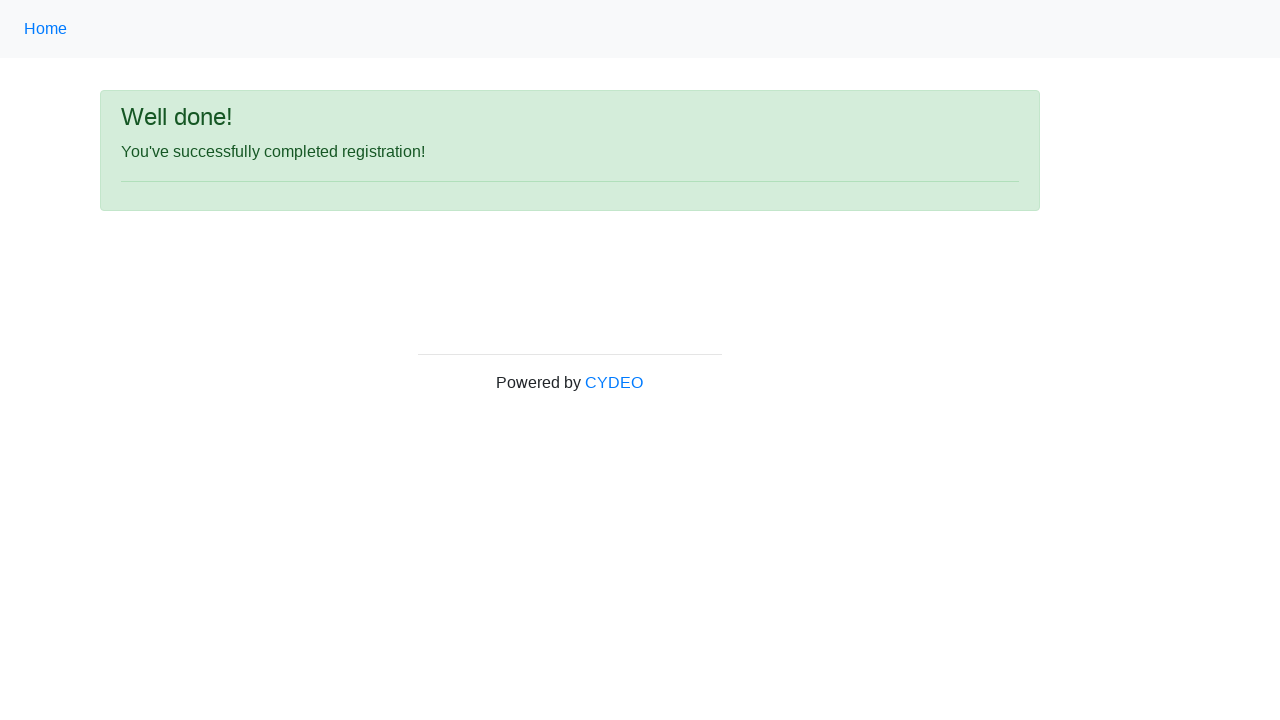

Located success message element
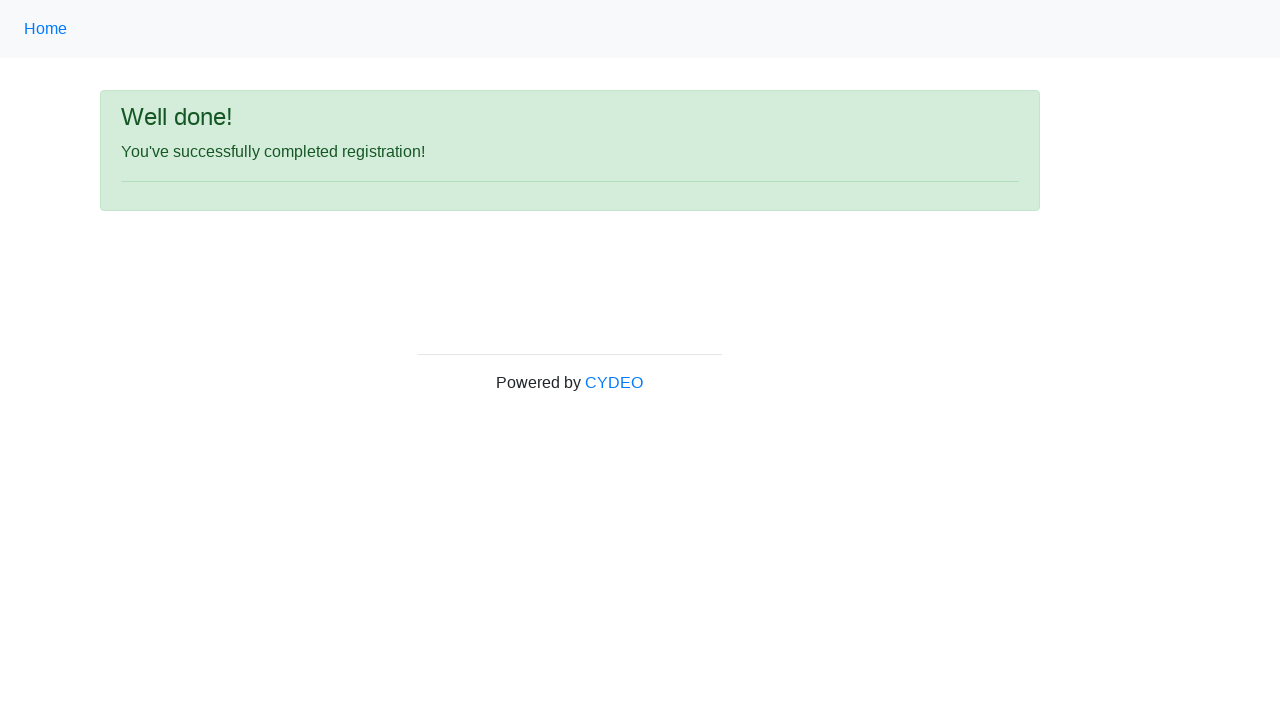

Verified success message is visible
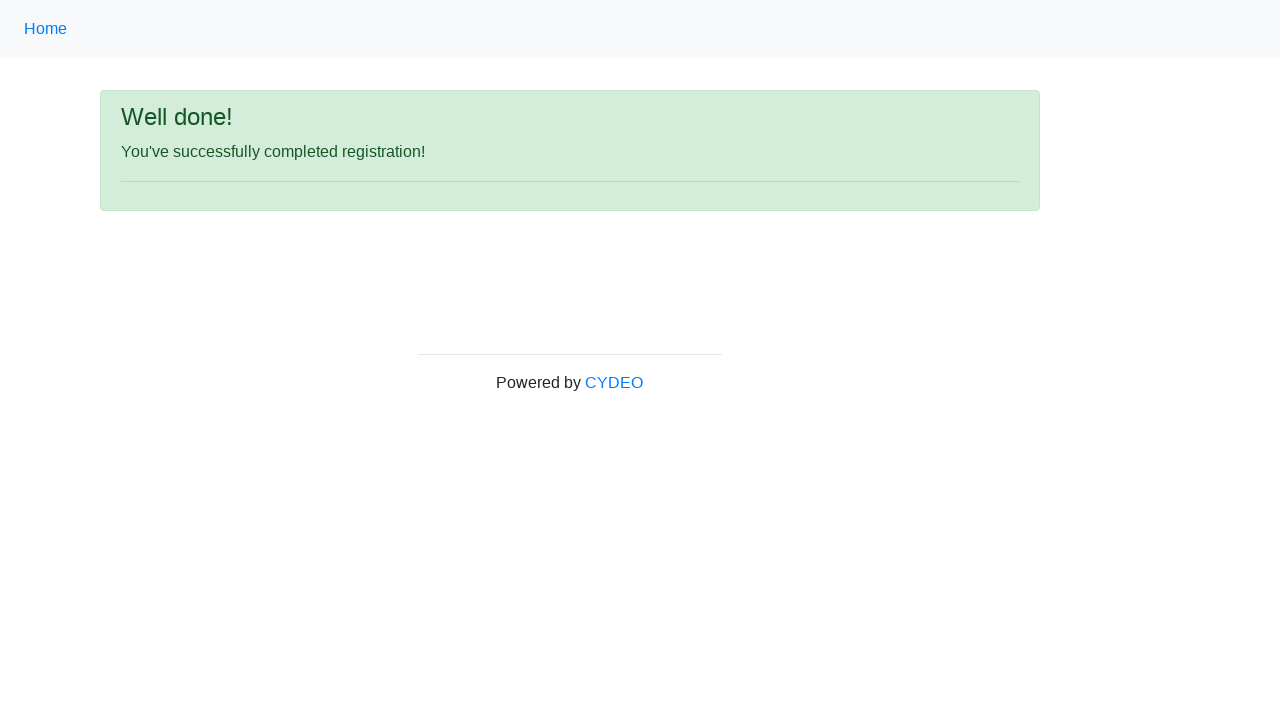

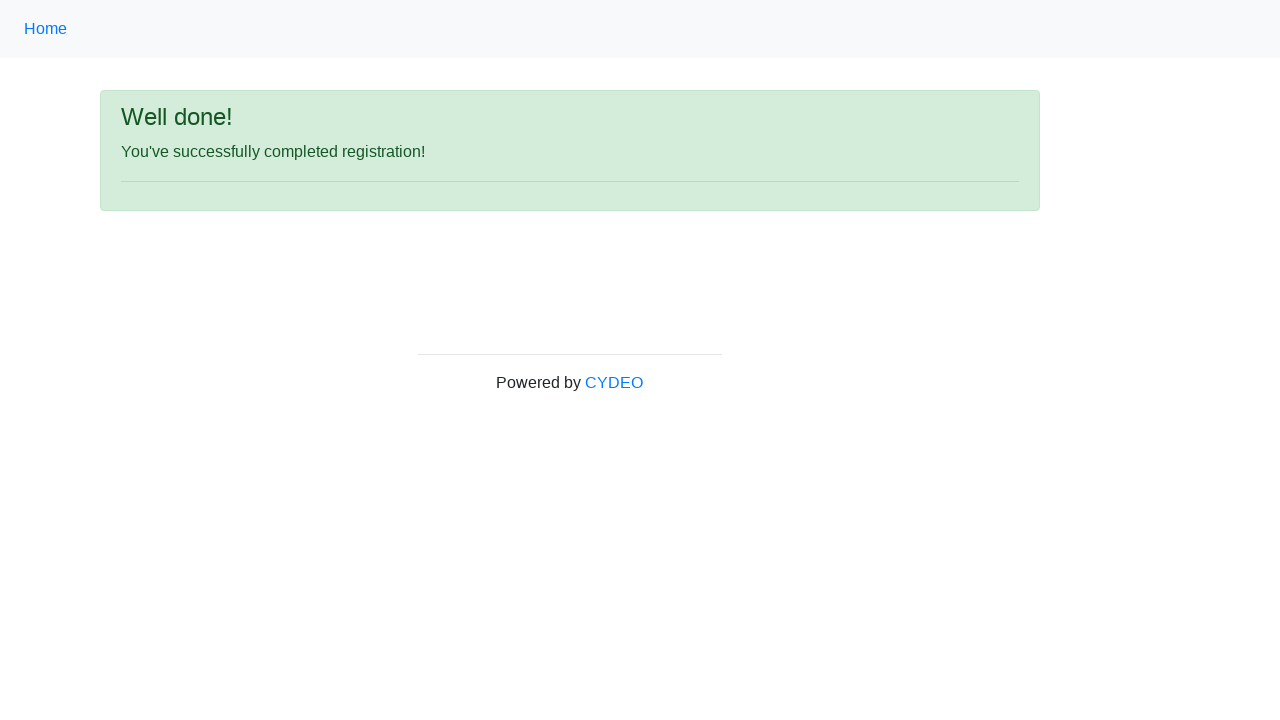